Tests the search functionality on python.org by entering "pycon" in the search box and submitting the search form

Starting URL: https://www.python.org

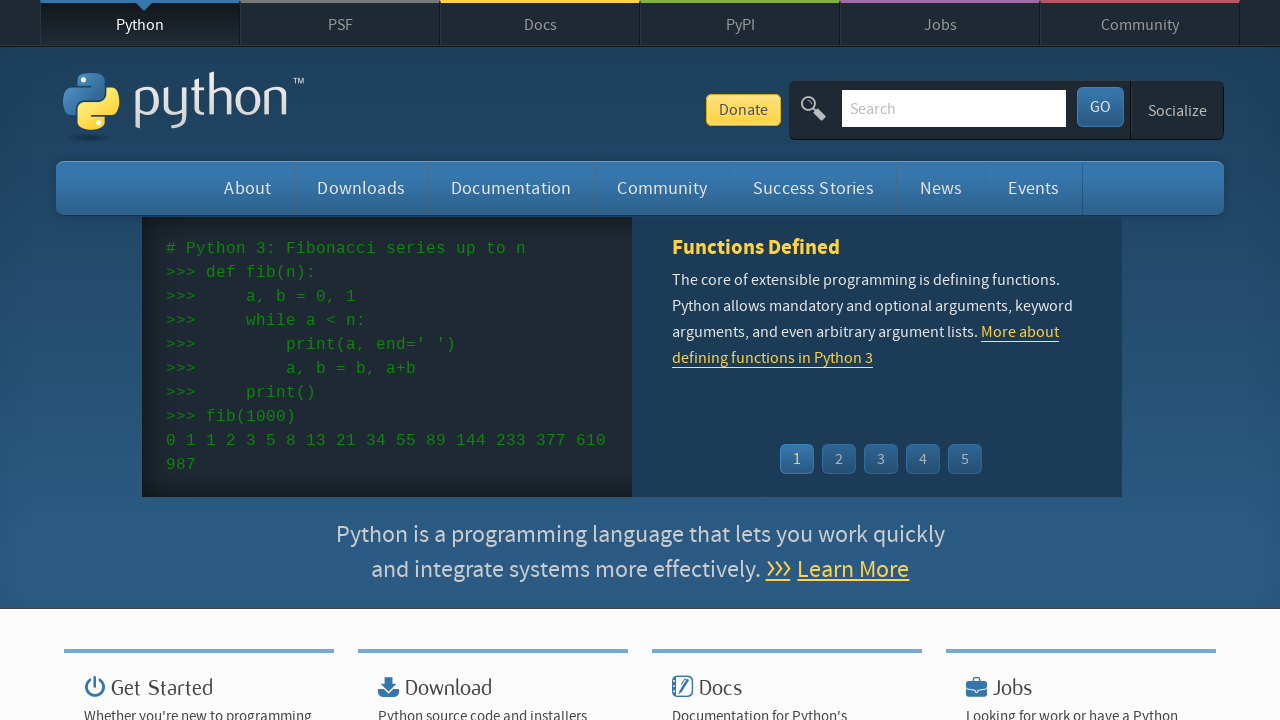

Filled search box with 'pycon' on input[name='q']
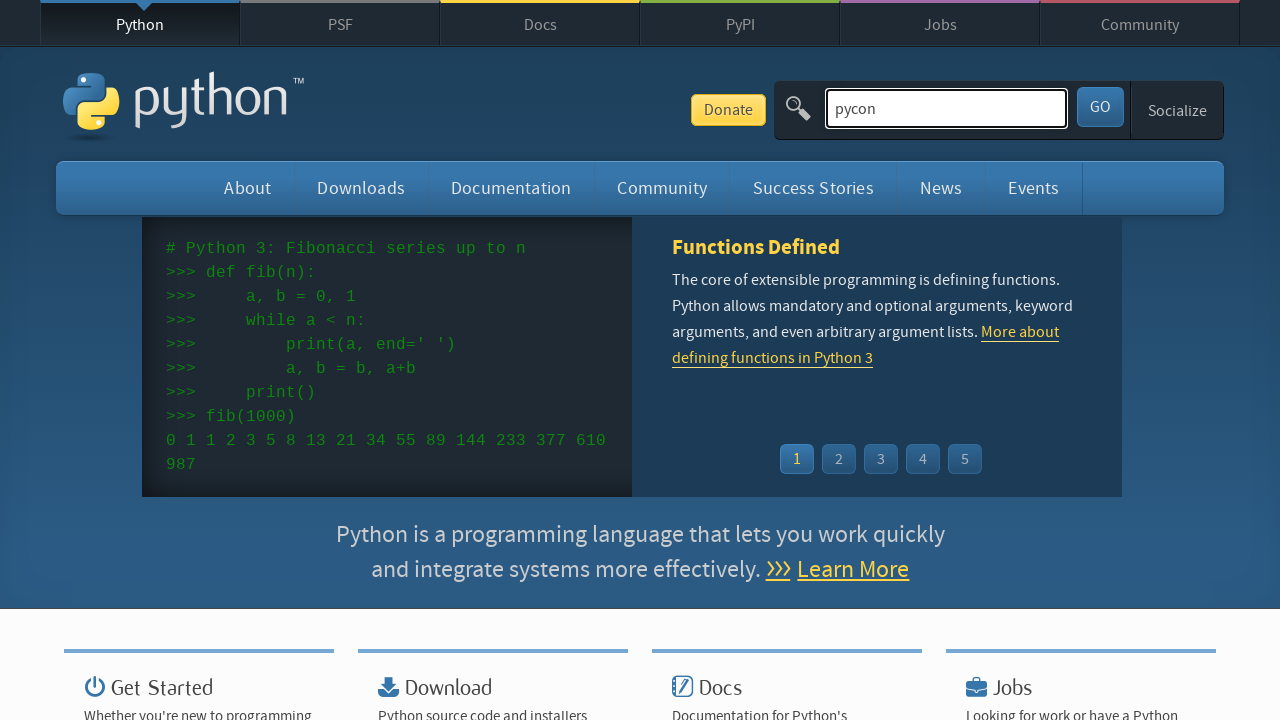

Pressed Enter to submit search form on input[name='q']
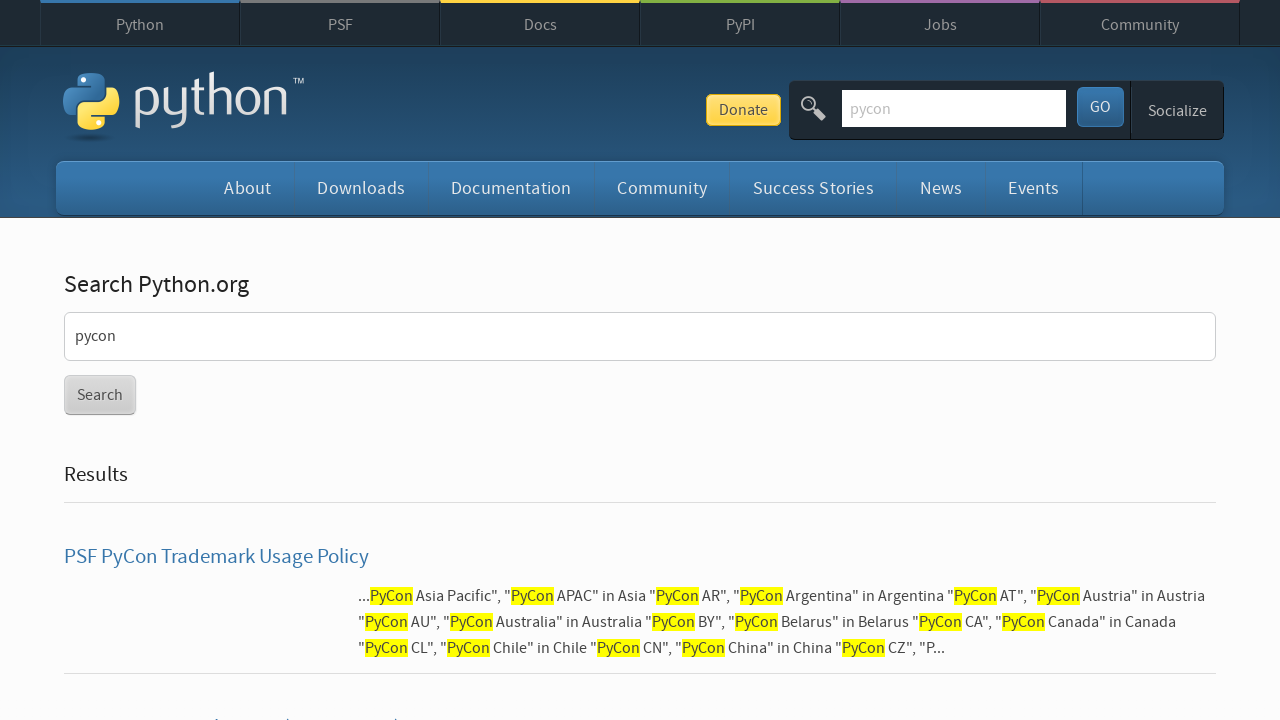

Search results page loaded (networkidle)
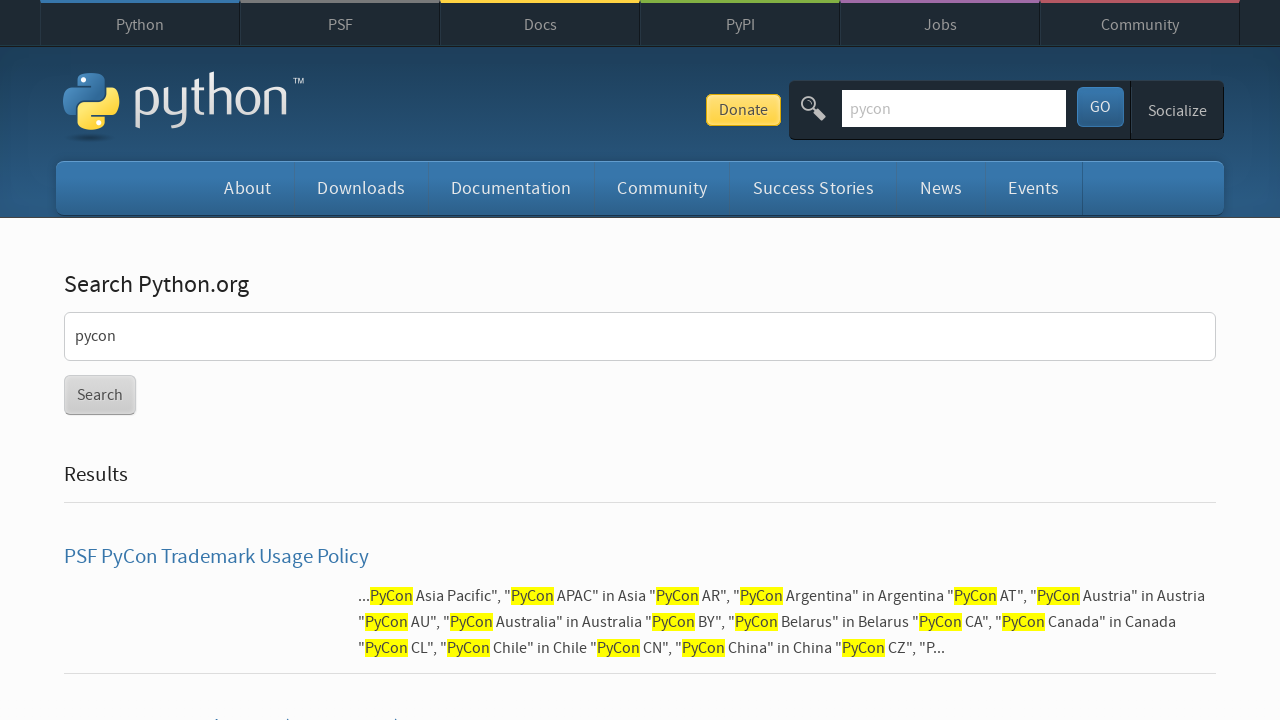

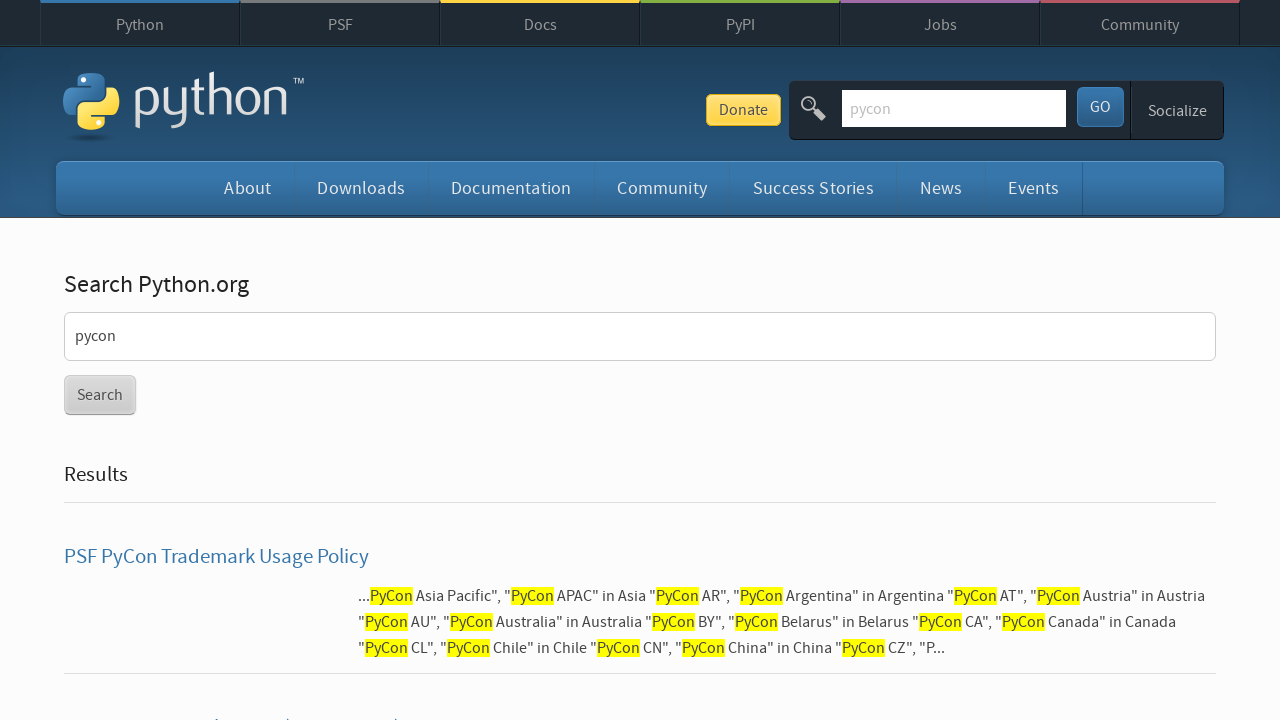